Navigates to a text box demo page, locates the Full Name input field, and fills it with a name to test input functionality.

Starting URL: https://demoqa.com/text-box

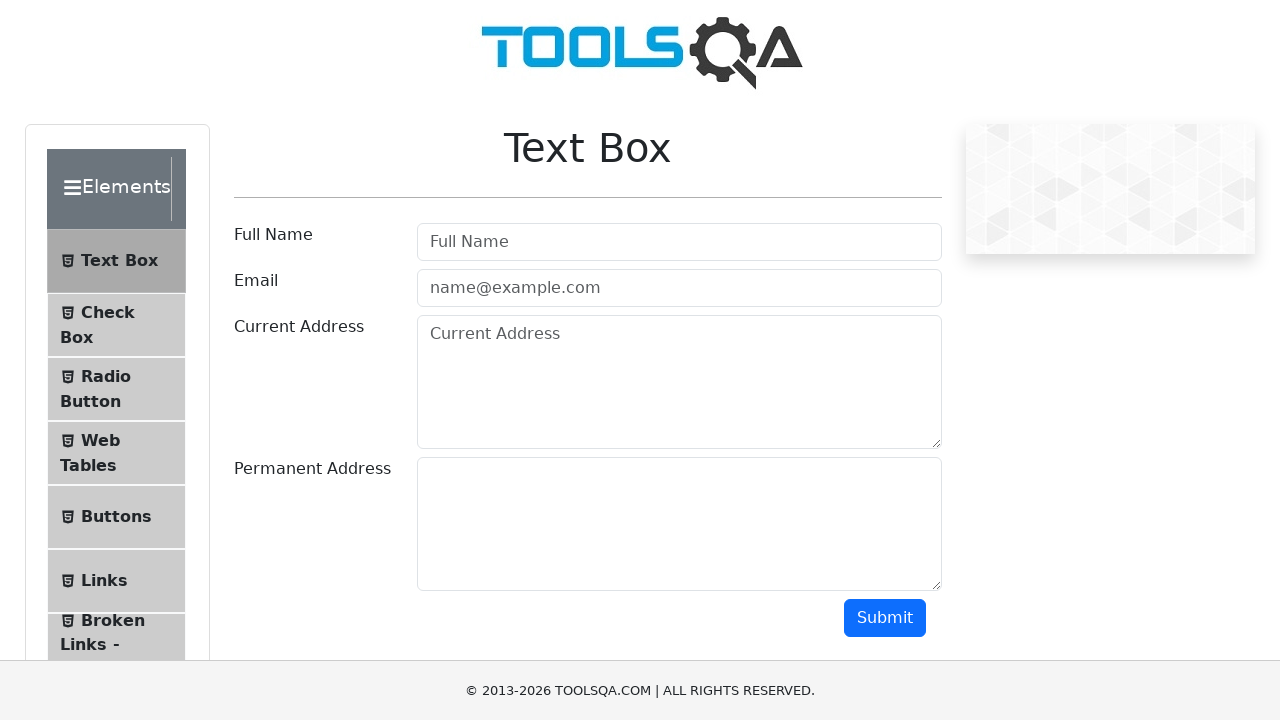

Navigated to text box demo page
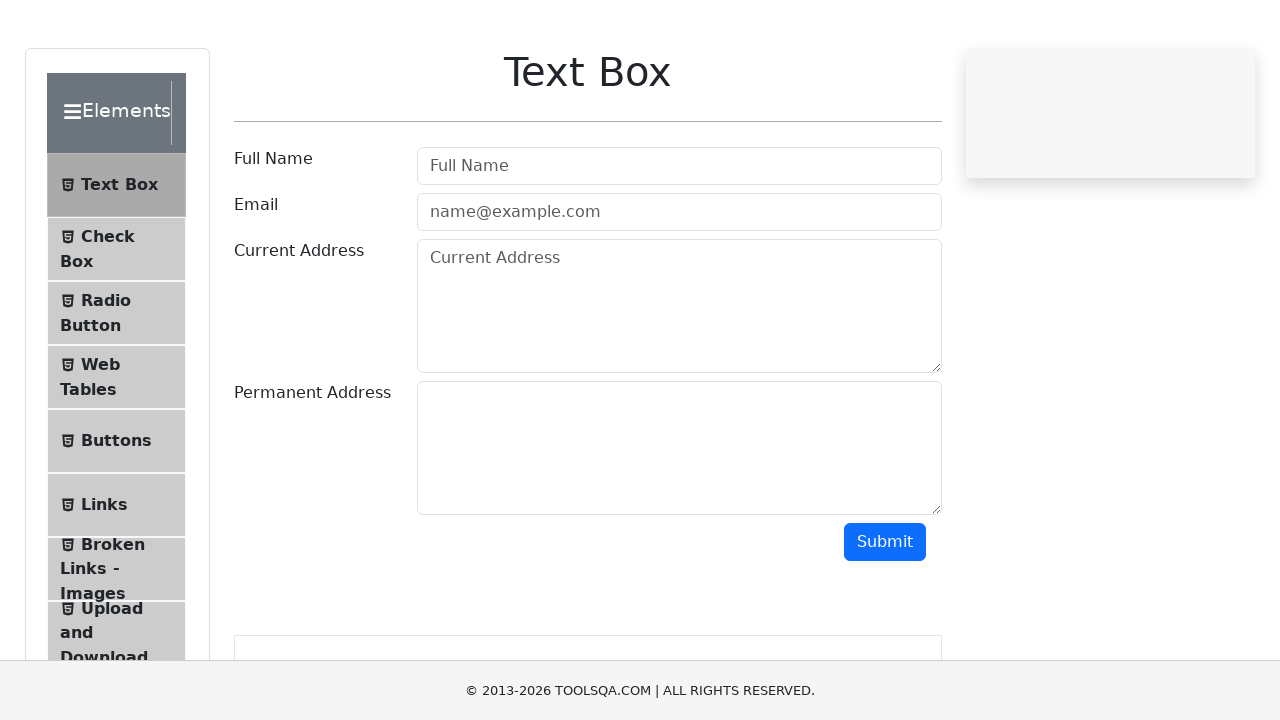

Located Full Name input field
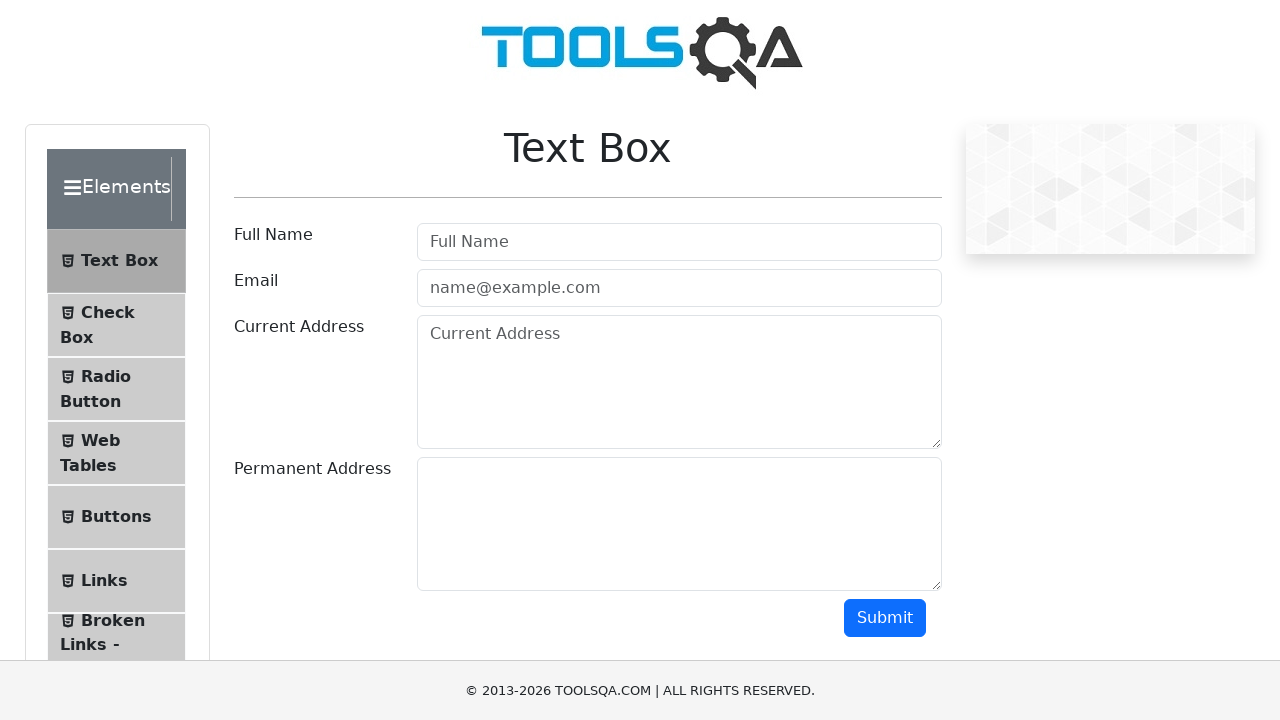

Full Name input field became visible
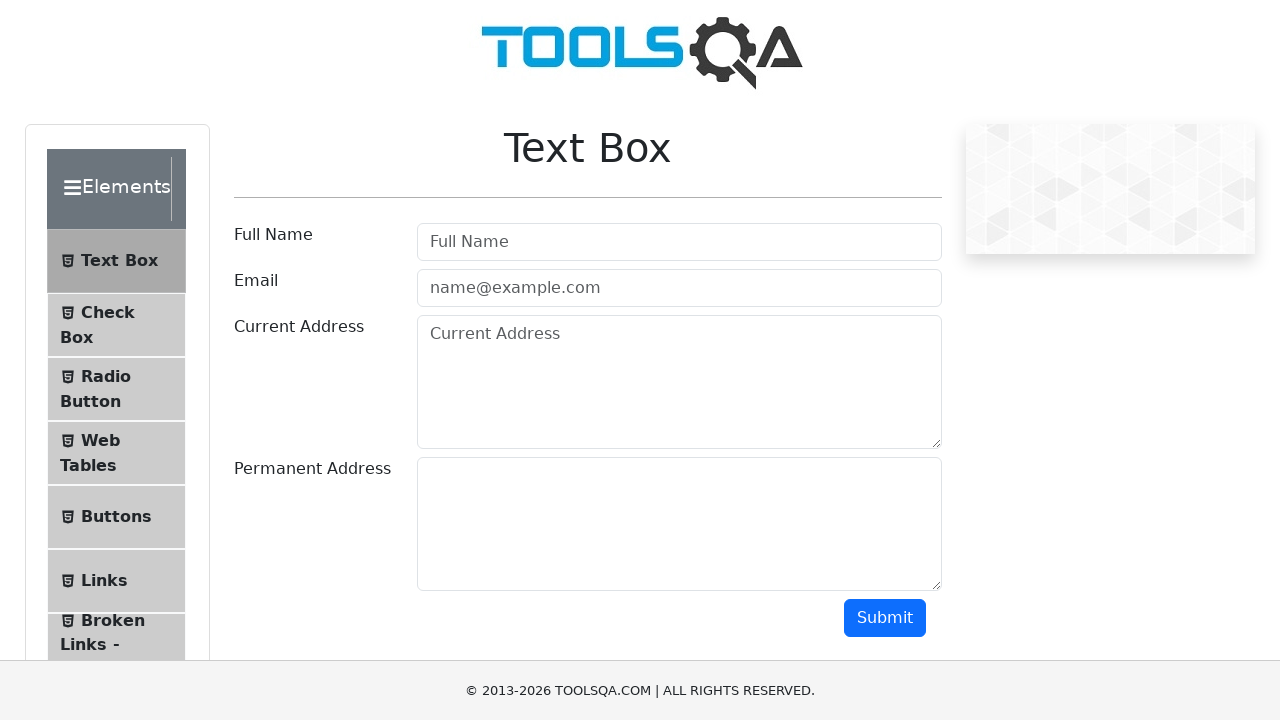

Filled Full Name input field with 'Ahmet' on #userName
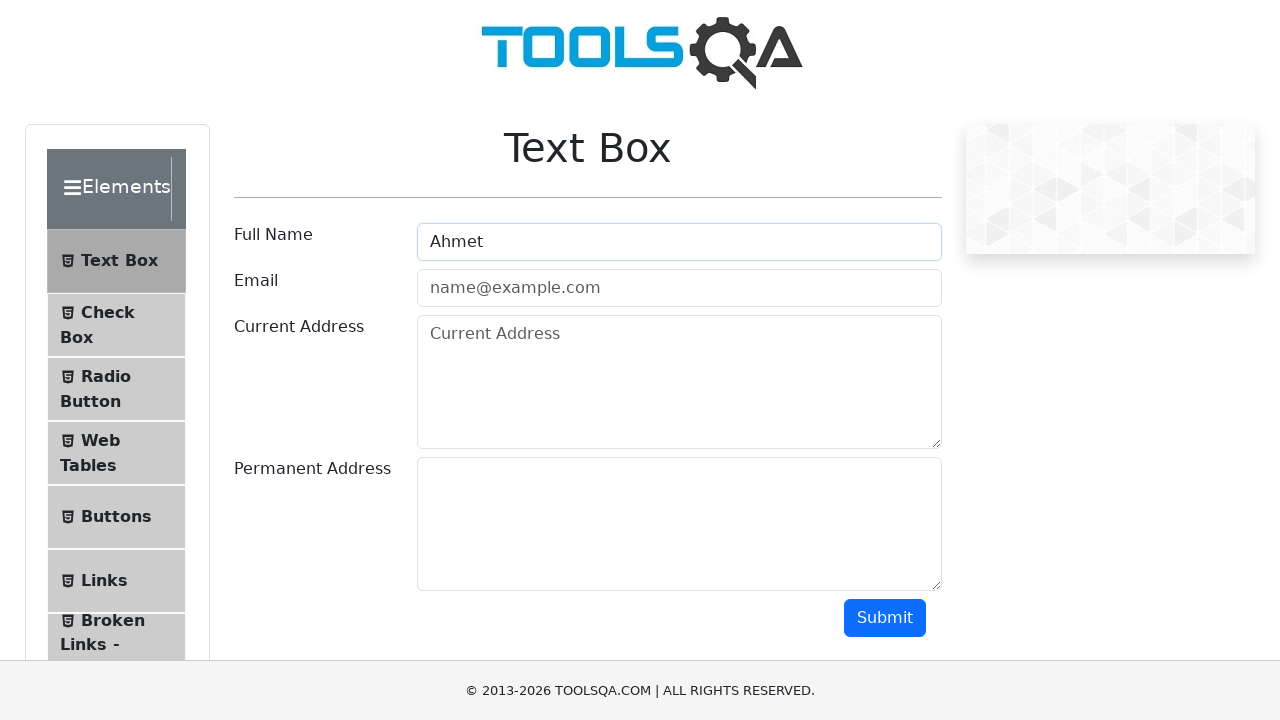

Verified Full Name input contains 'Ahmet'
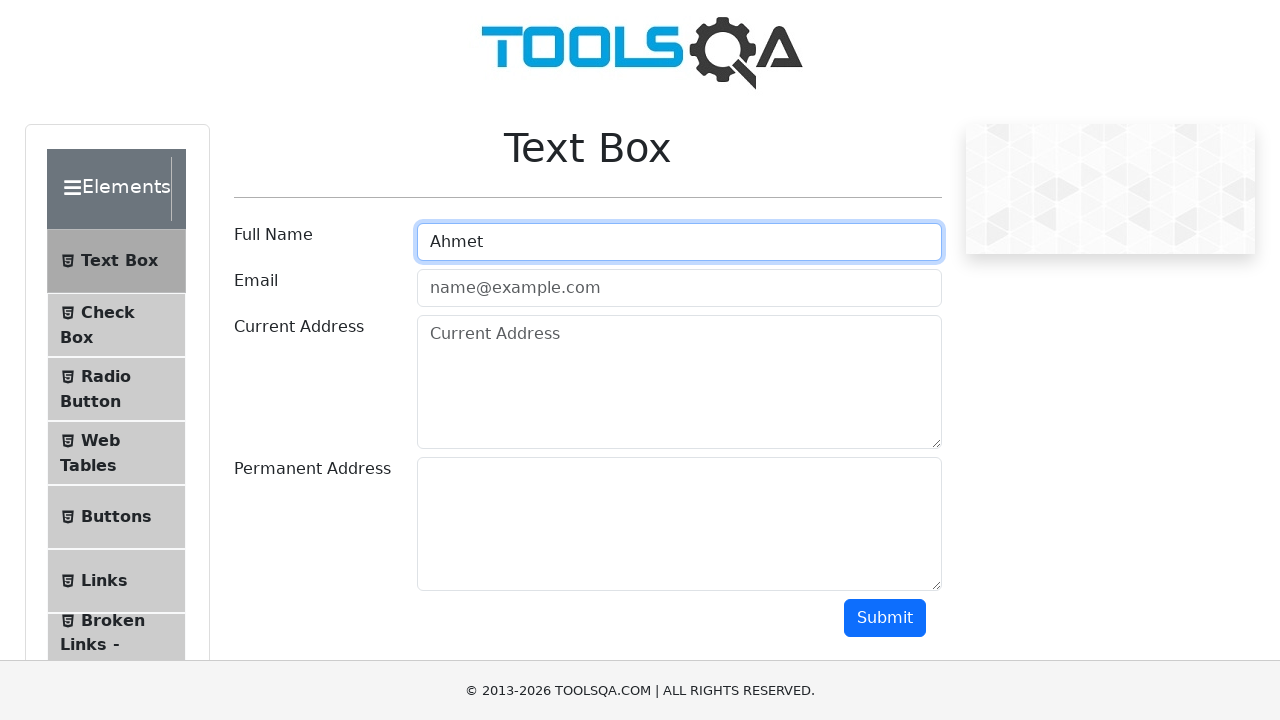

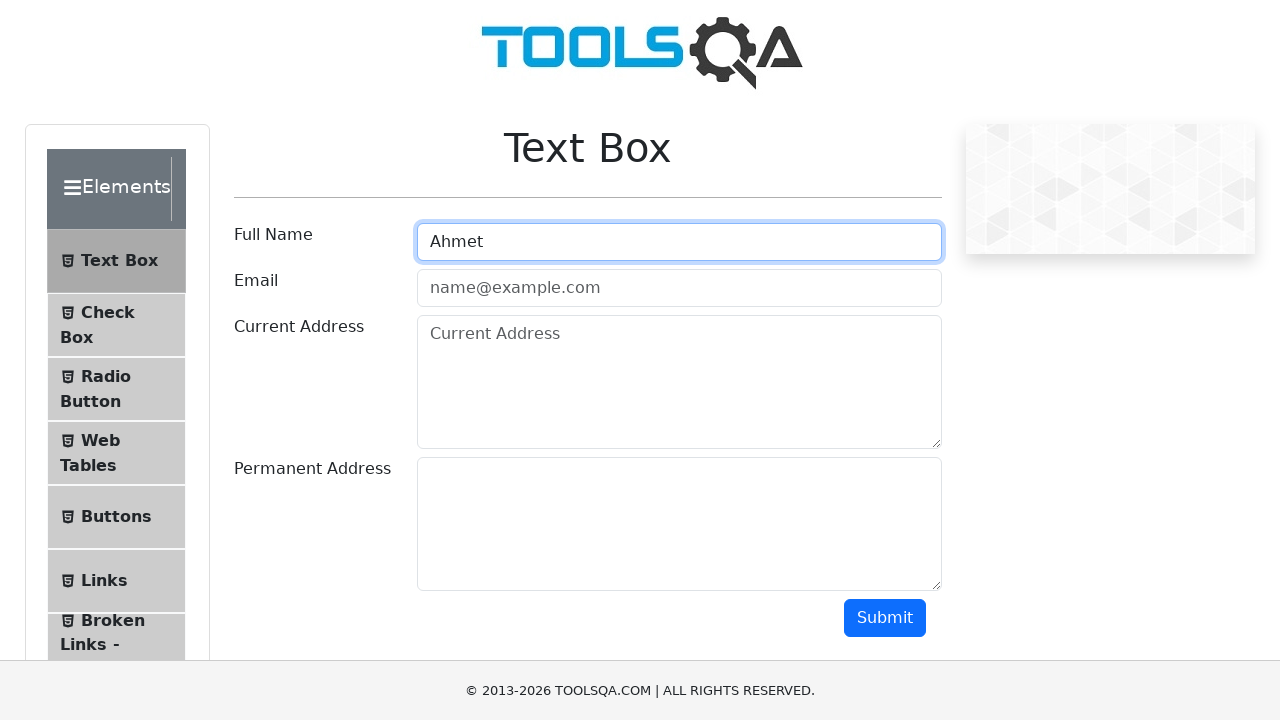